Tests that Clear completed button is hidden when no items are completed

Starting URL: https://demo.playwright.dev/todomvc

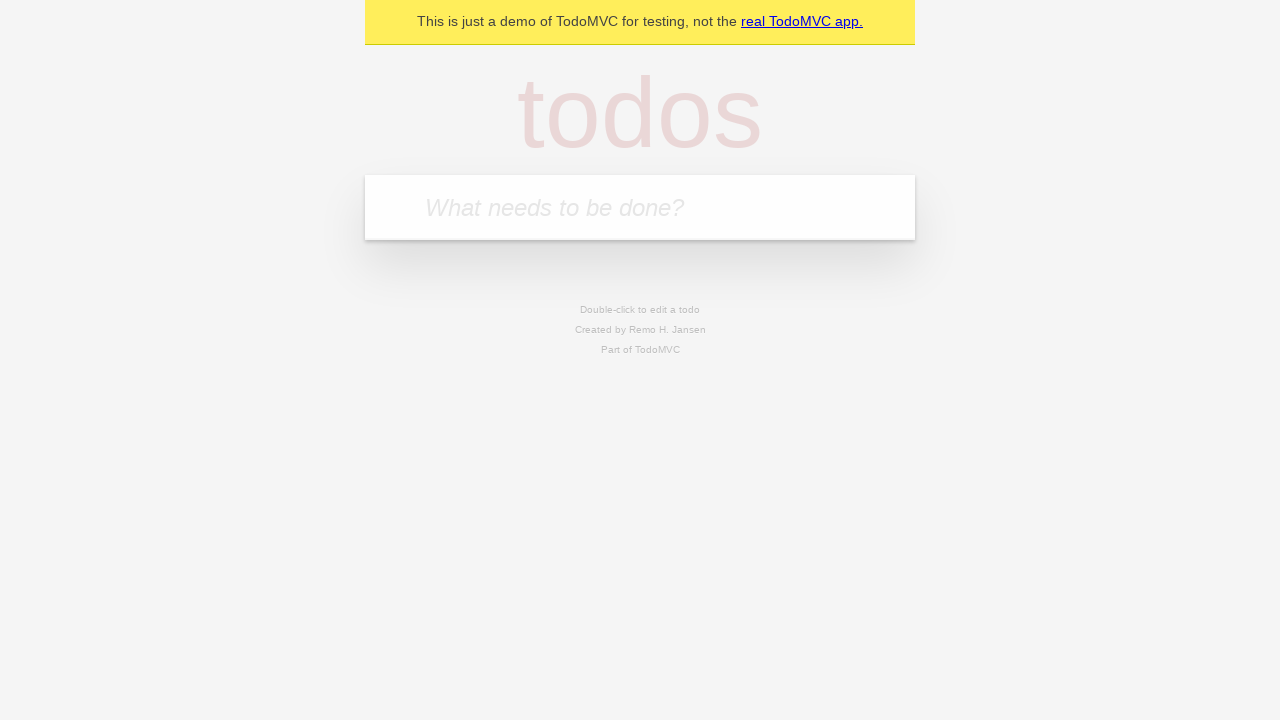

Filled new todo input with 'buy some cheese' on .new-todo
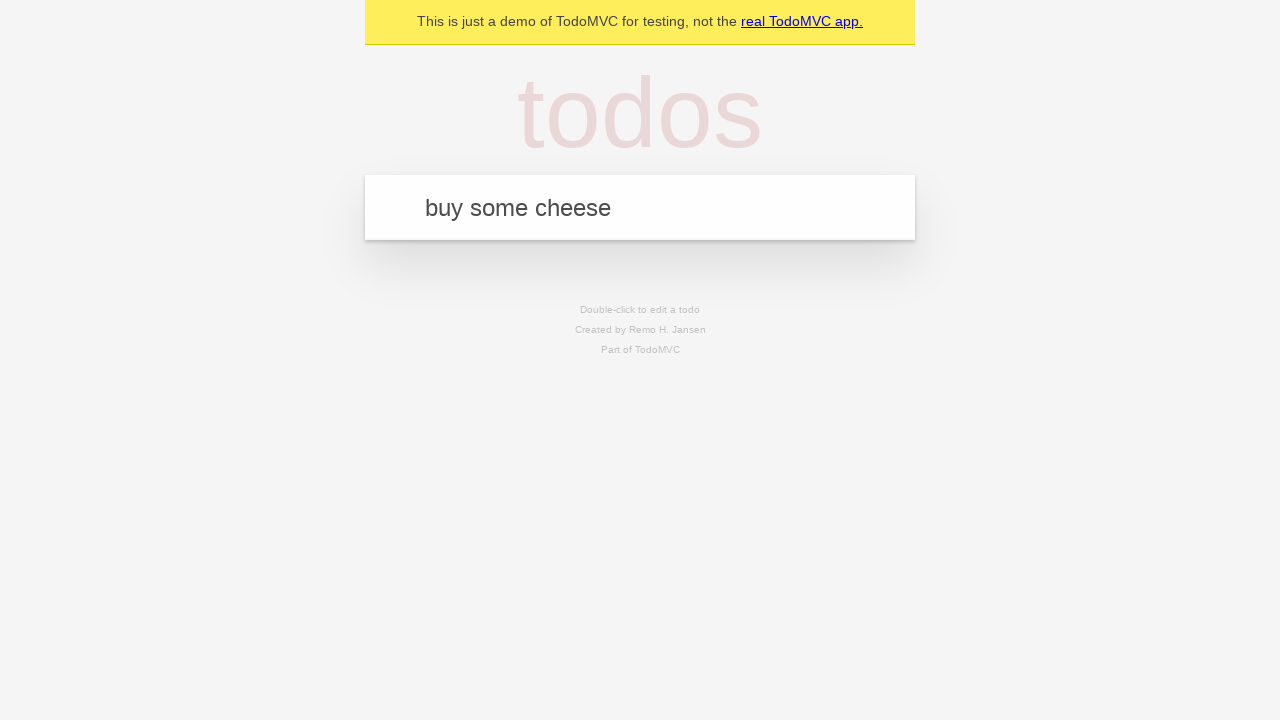

Pressed Enter to create first todo item on .new-todo
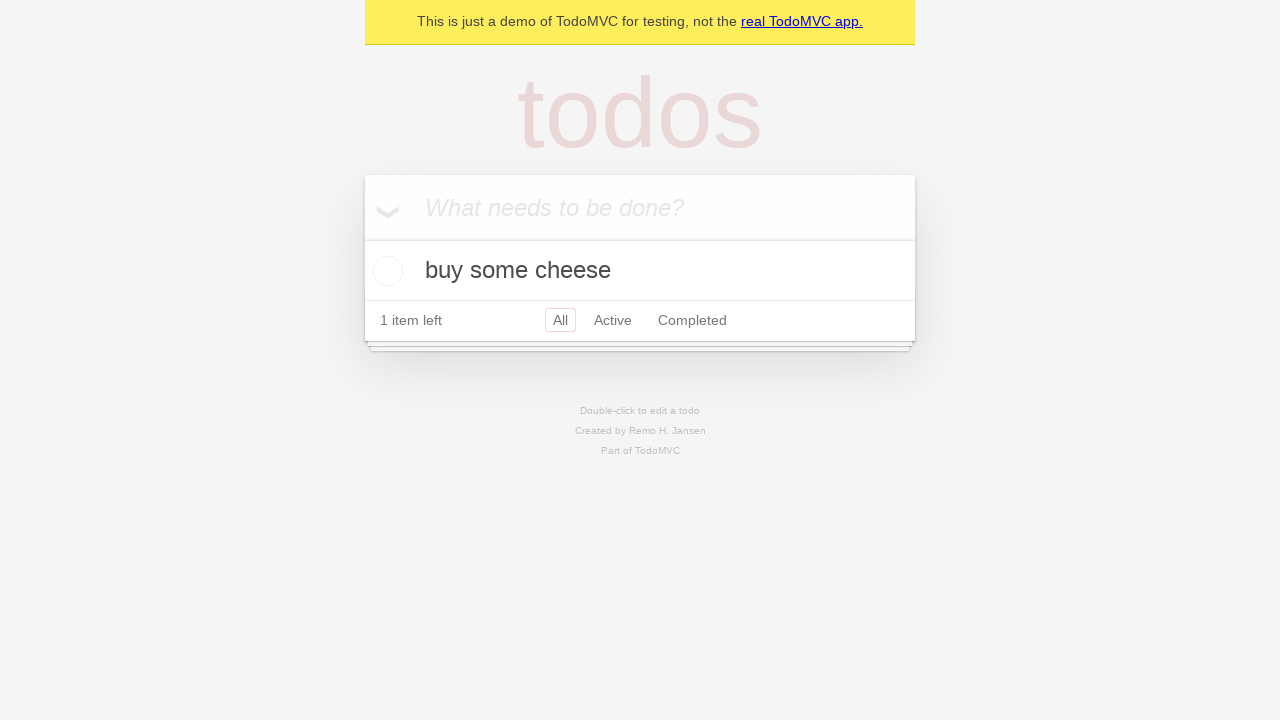

Filled new todo input with 'feed the cat' on .new-todo
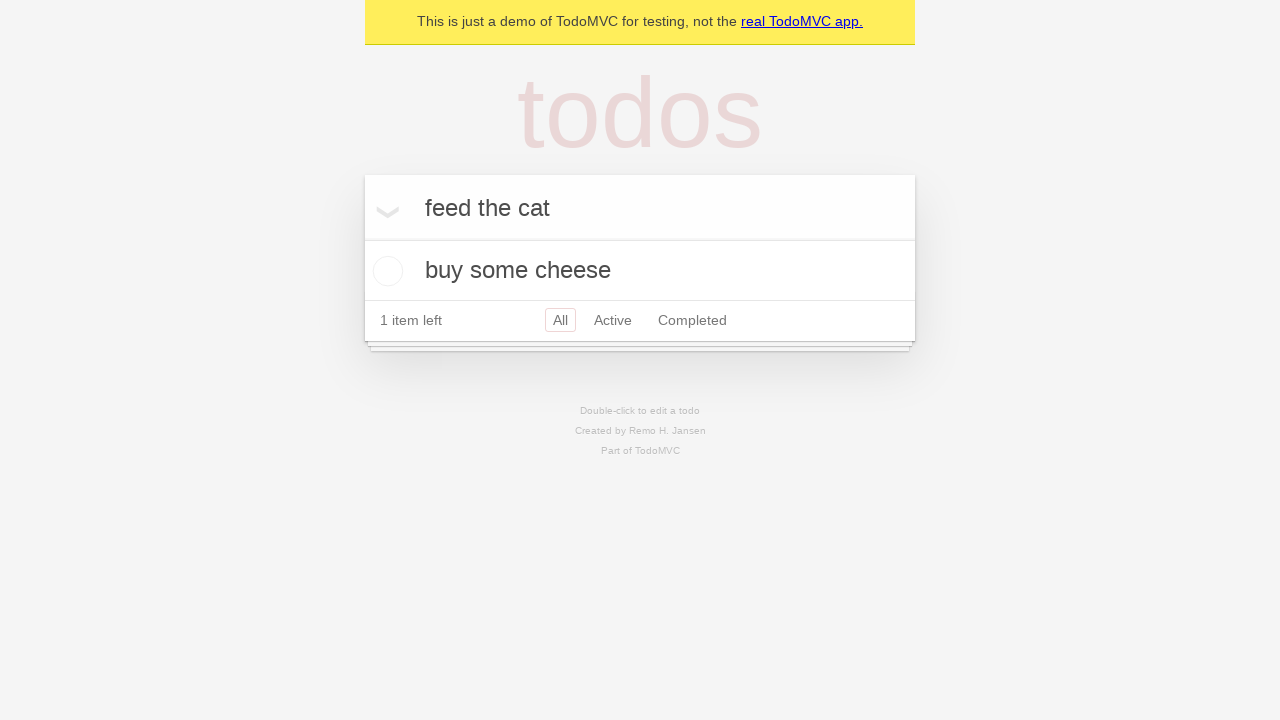

Pressed Enter to create second todo item on .new-todo
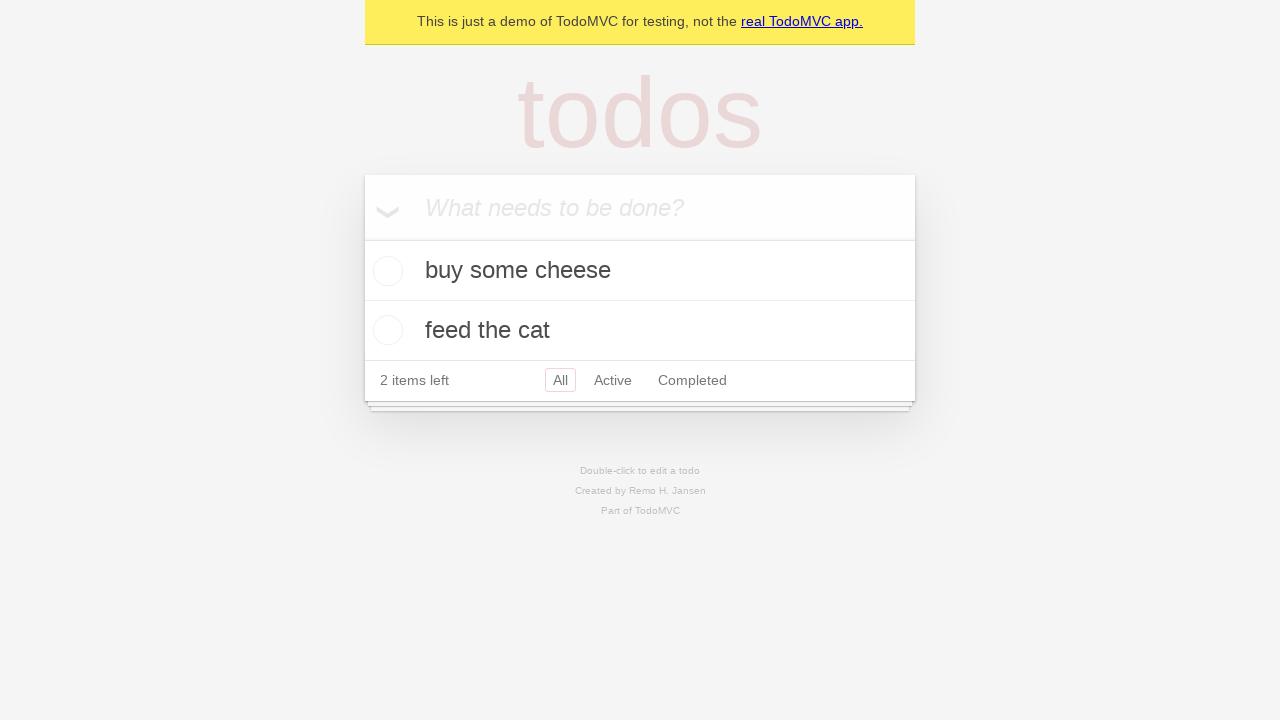

Filled new todo input with 'book a doctors appointment' on .new-todo
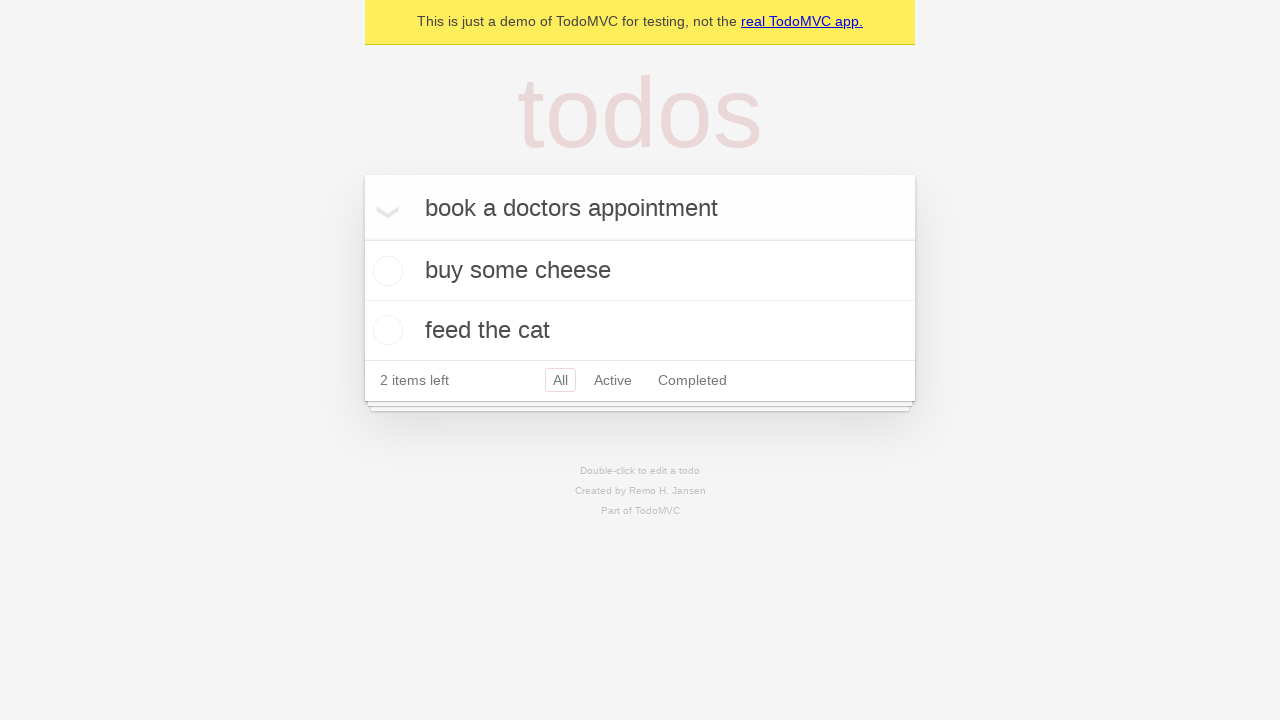

Pressed Enter to create third todo item on .new-todo
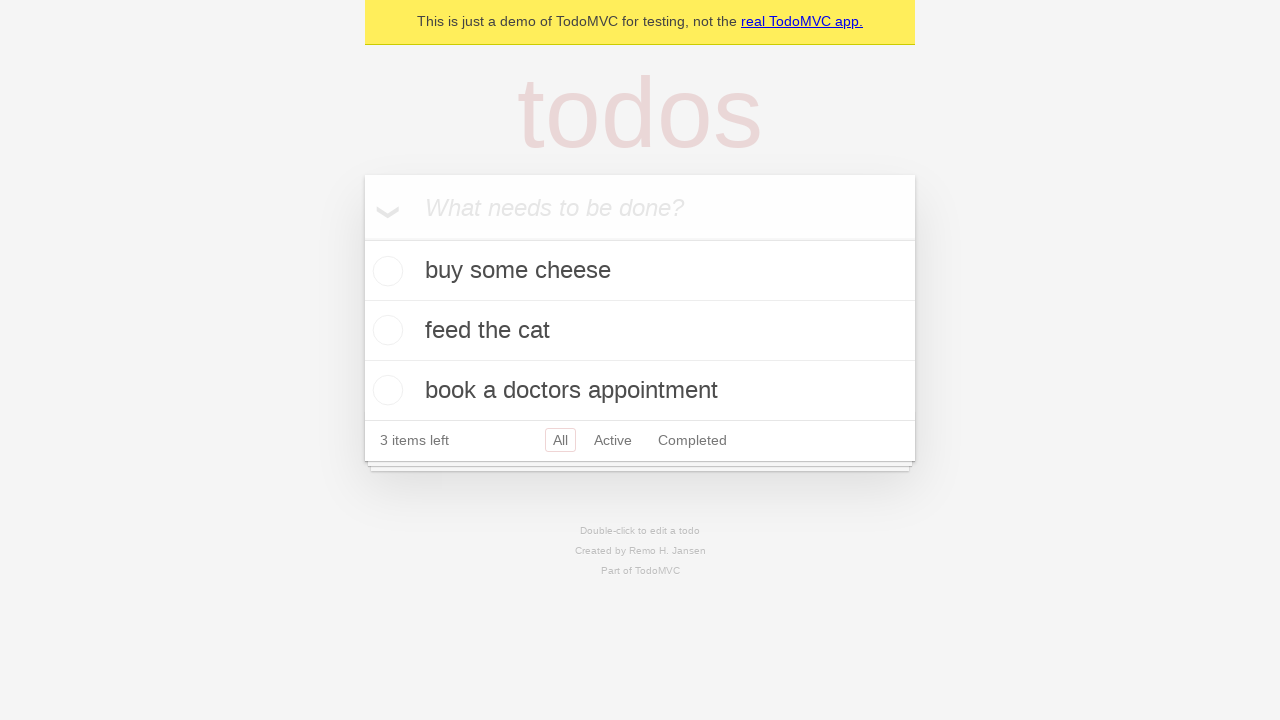

Waited for all three todo items to load
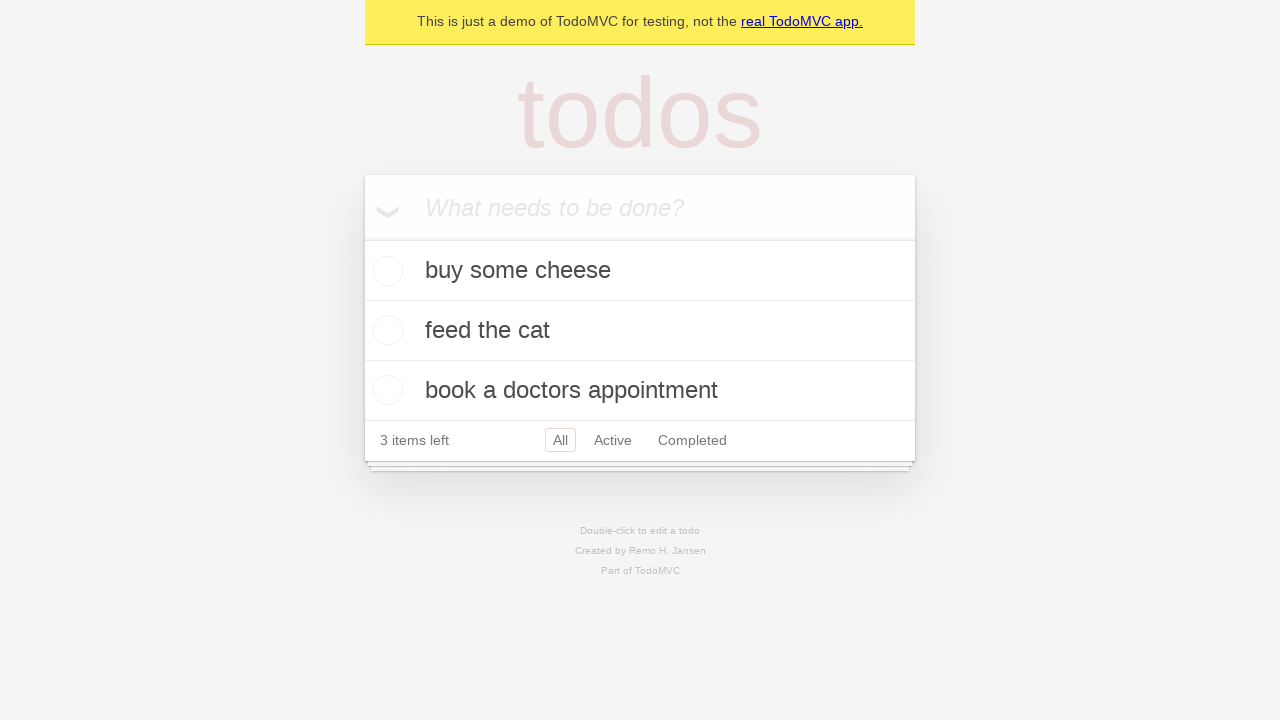

Checked the first todo item as completed at (385, 271) on .todo-list li .toggle >> nth=0
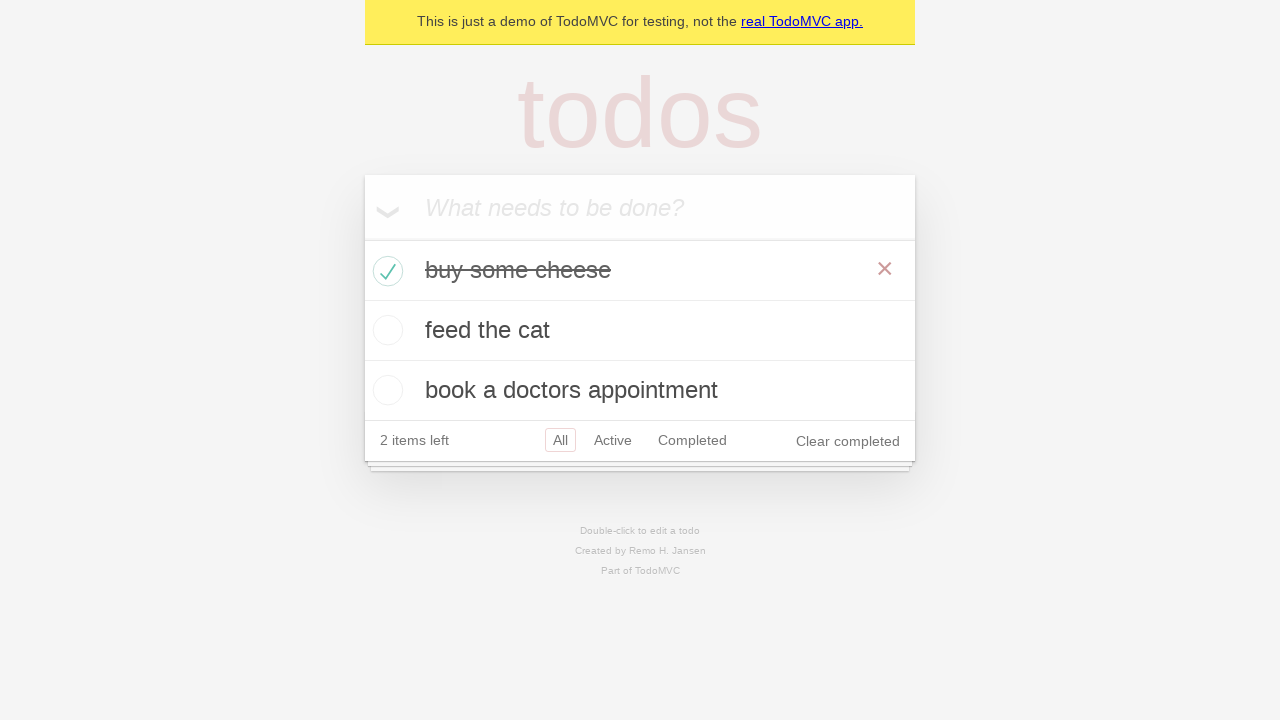

Clicked Clear completed button to remove completed item at (848, 441) on .clear-completed
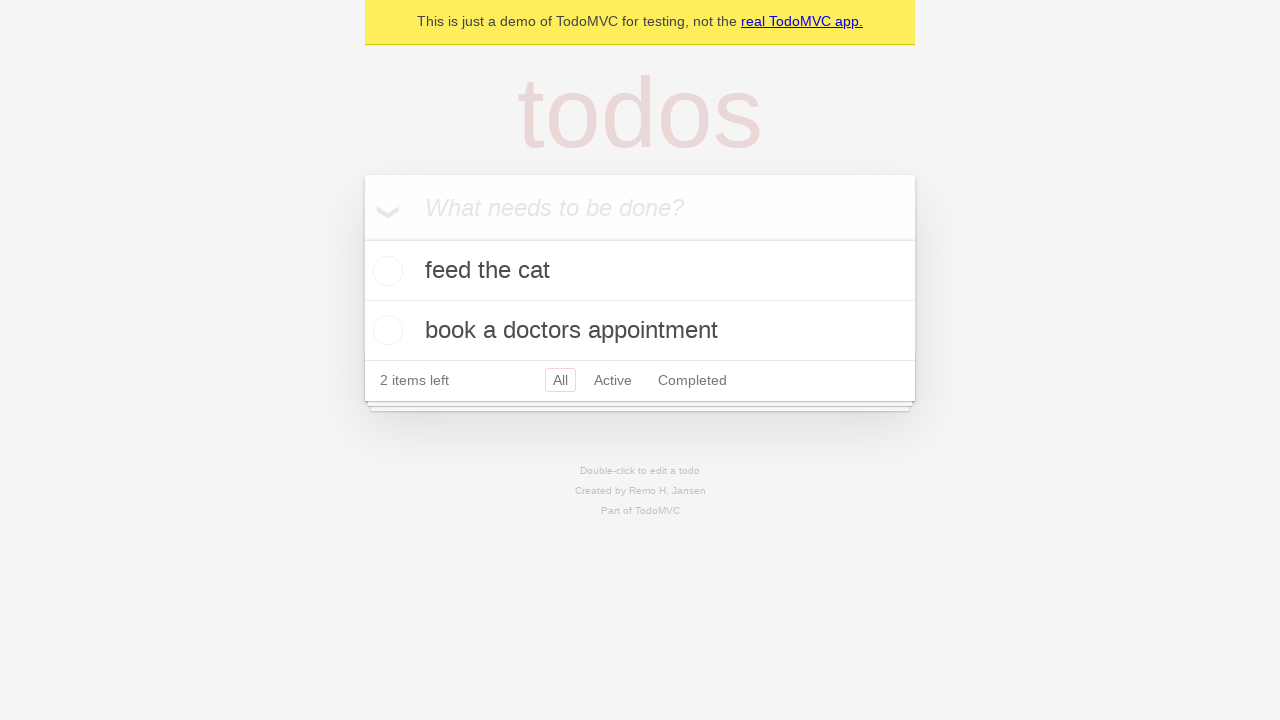

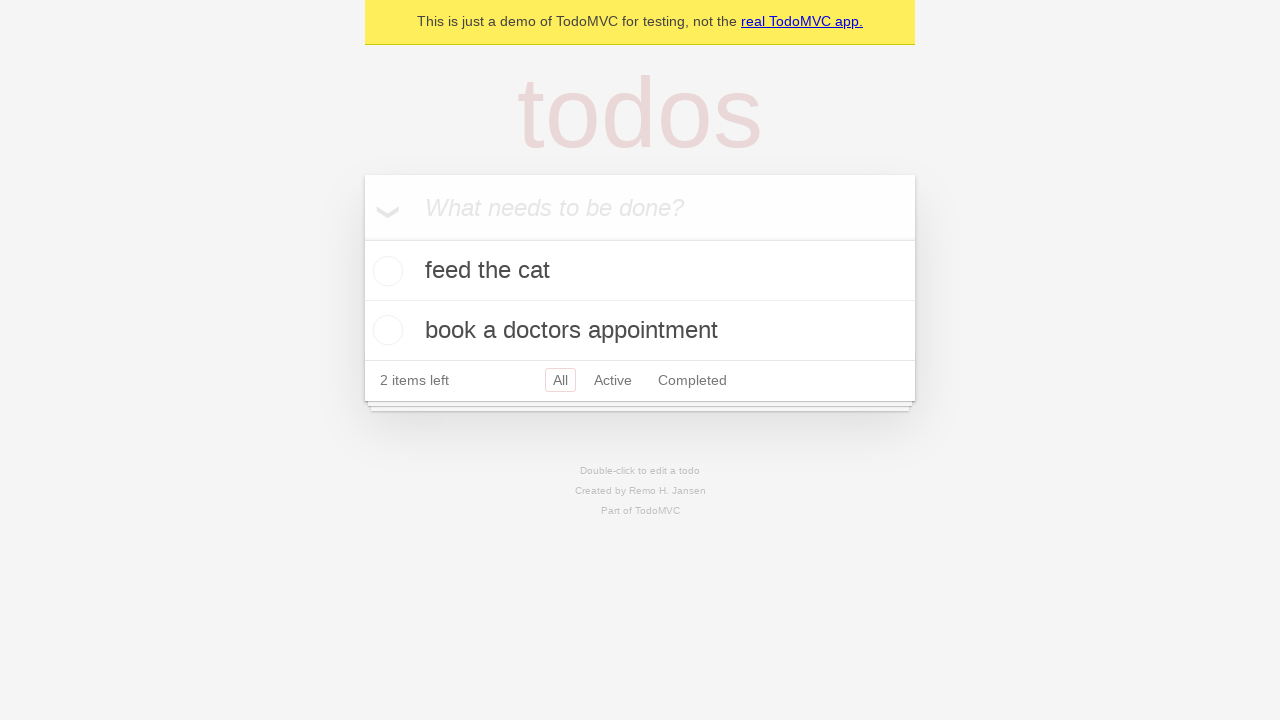